Tests drag and drop functionality by dragging a football element to two different drop zones and verifying each drop was successful

Starting URL: https://v1.training-support.net/selenium/drag-drop

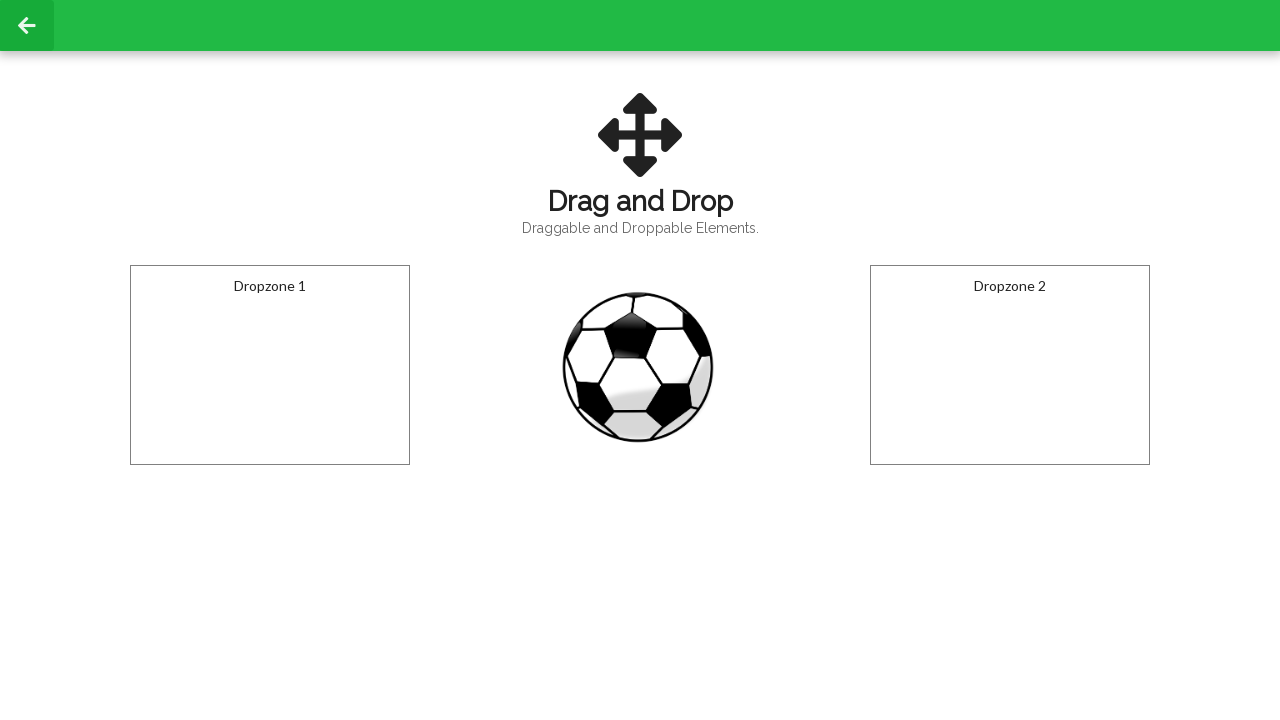

Located football element with ID 'draggable'
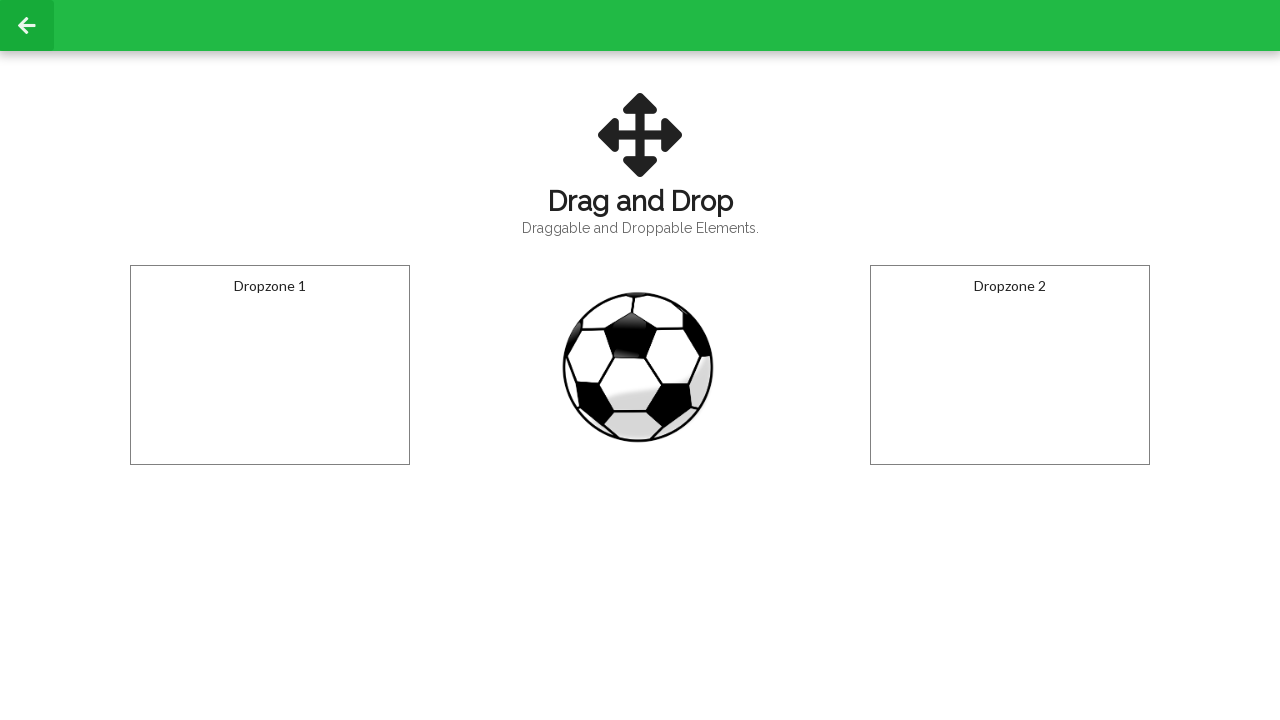

Located first dropzone with ID 'droppable'
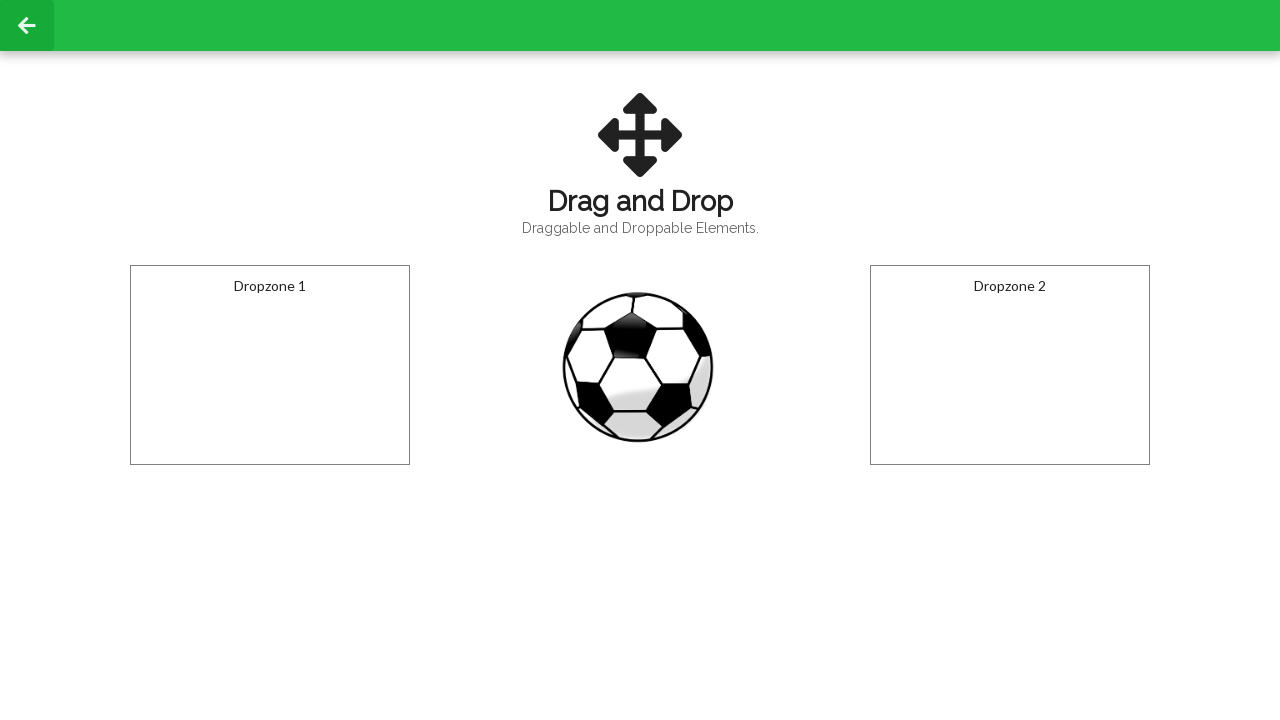

Dragged football element to first dropzone at (270, 365)
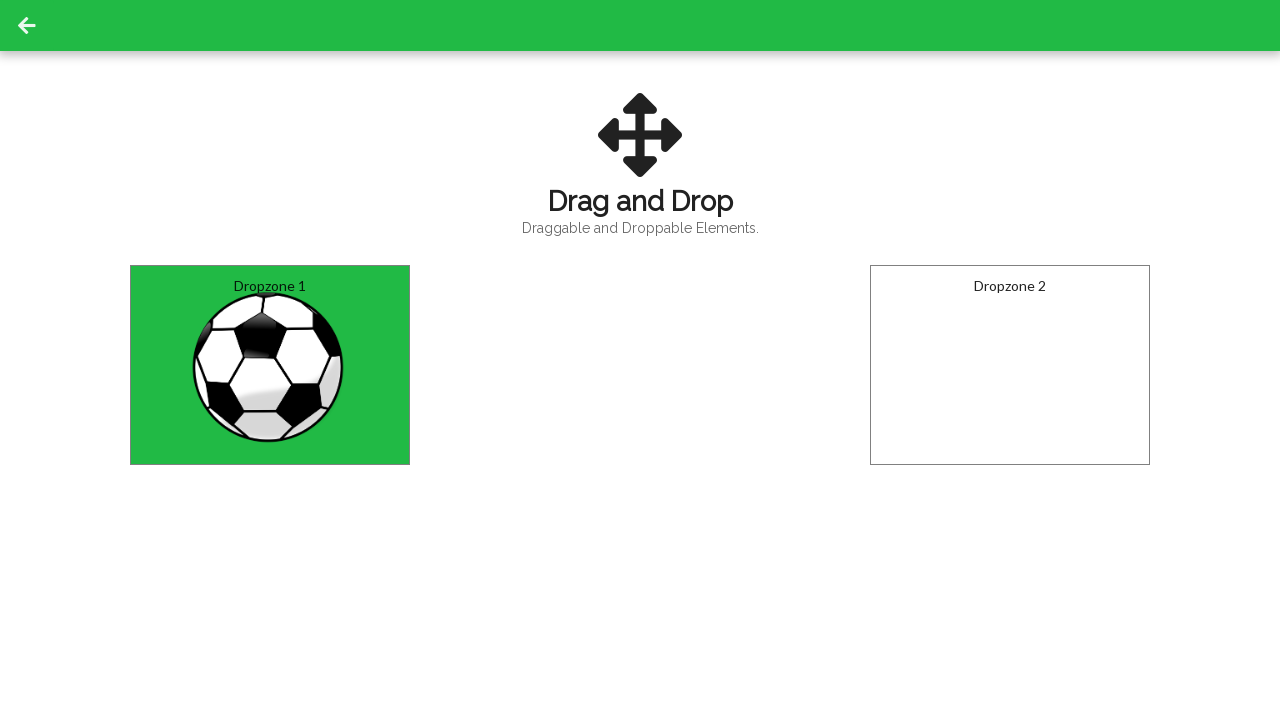

Verified football was successfully dropped in first dropzone
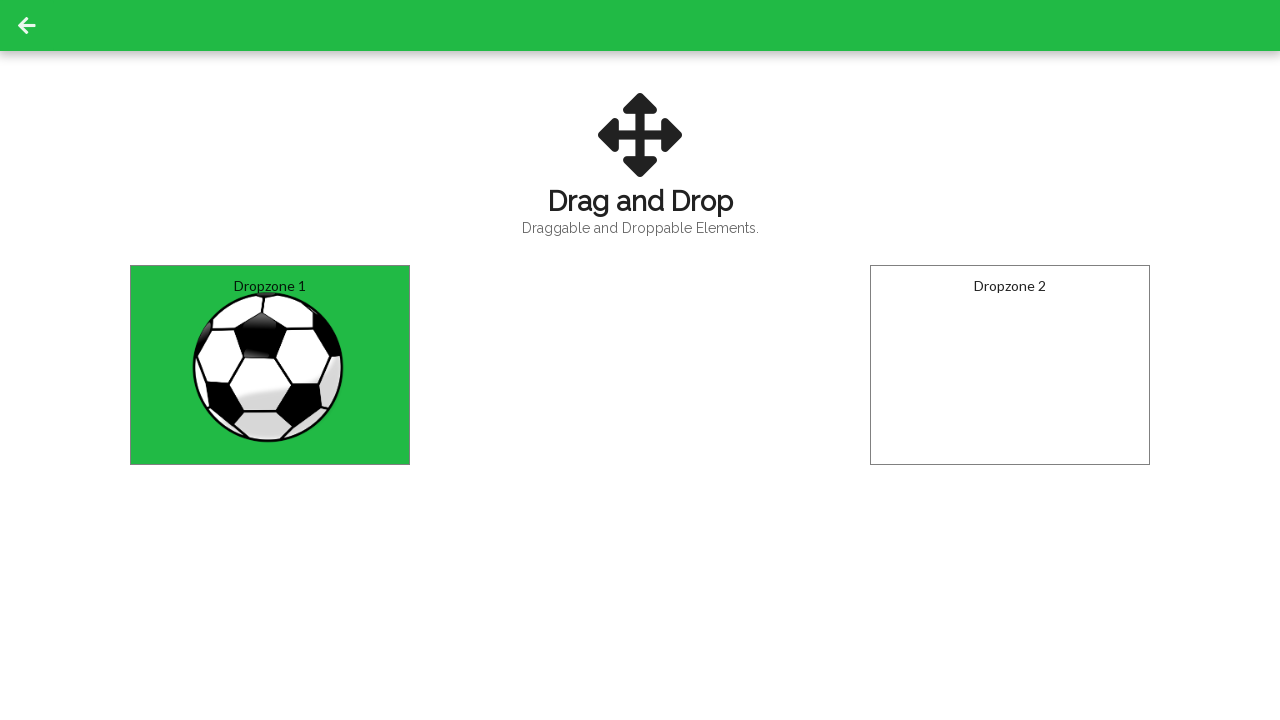

Located second dropzone with ID 'dropzone2'
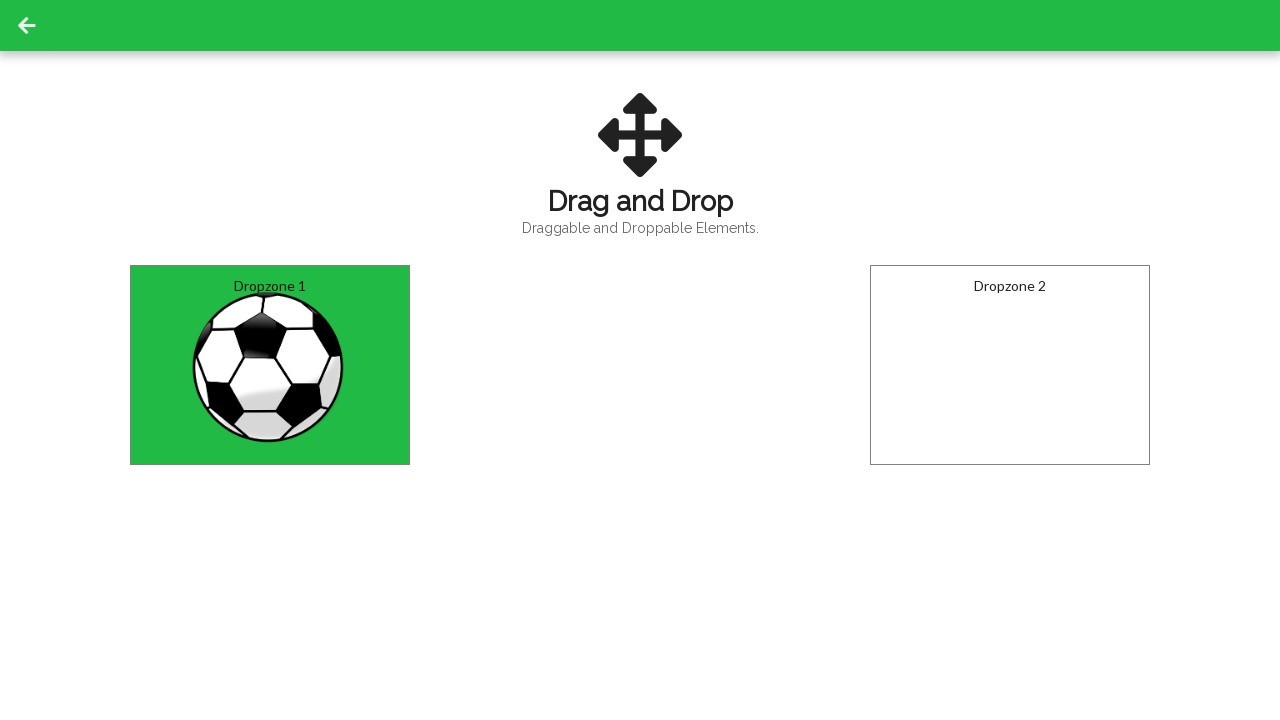

Dragged football element to second dropzone at (1010, 365)
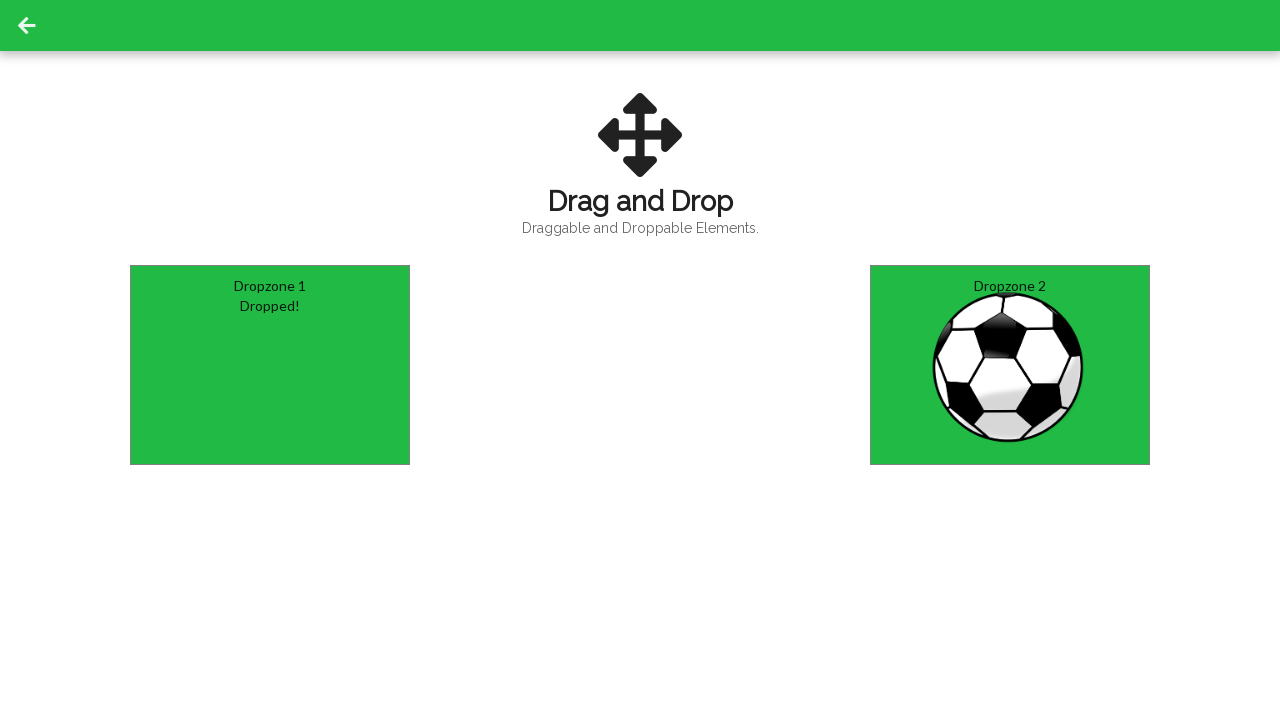

Verified football was successfully dropped in second dropzone
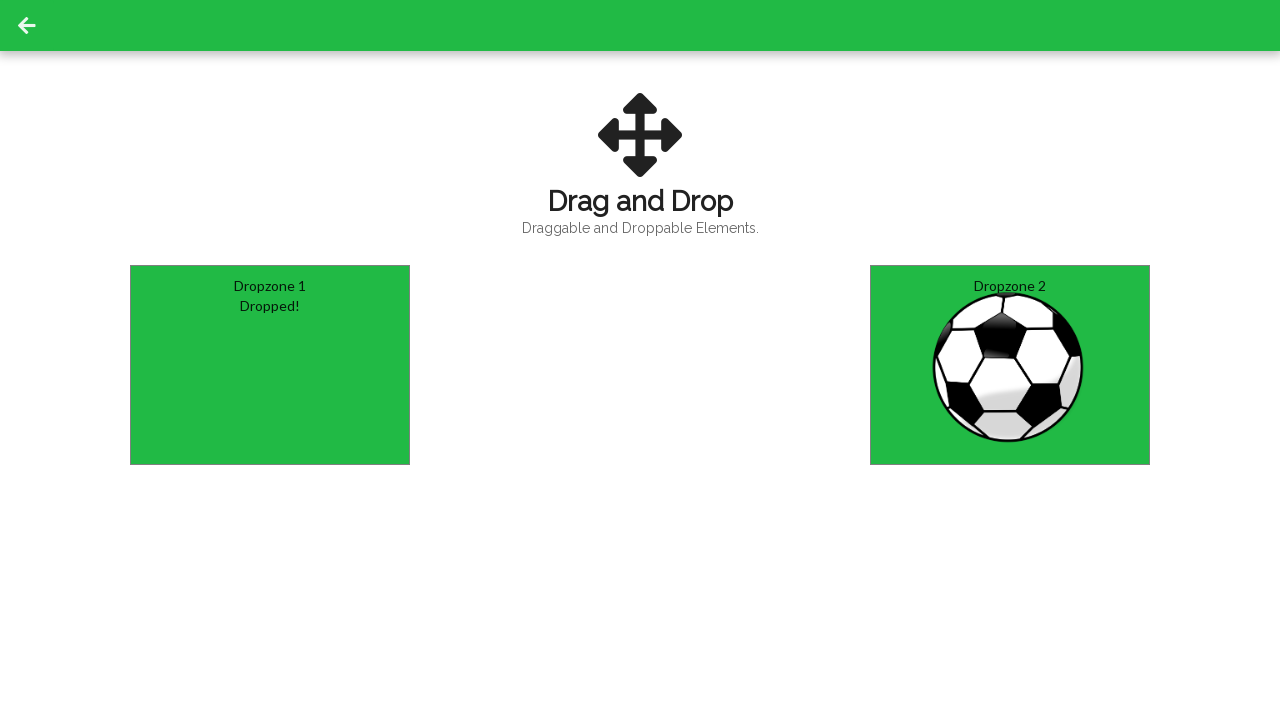

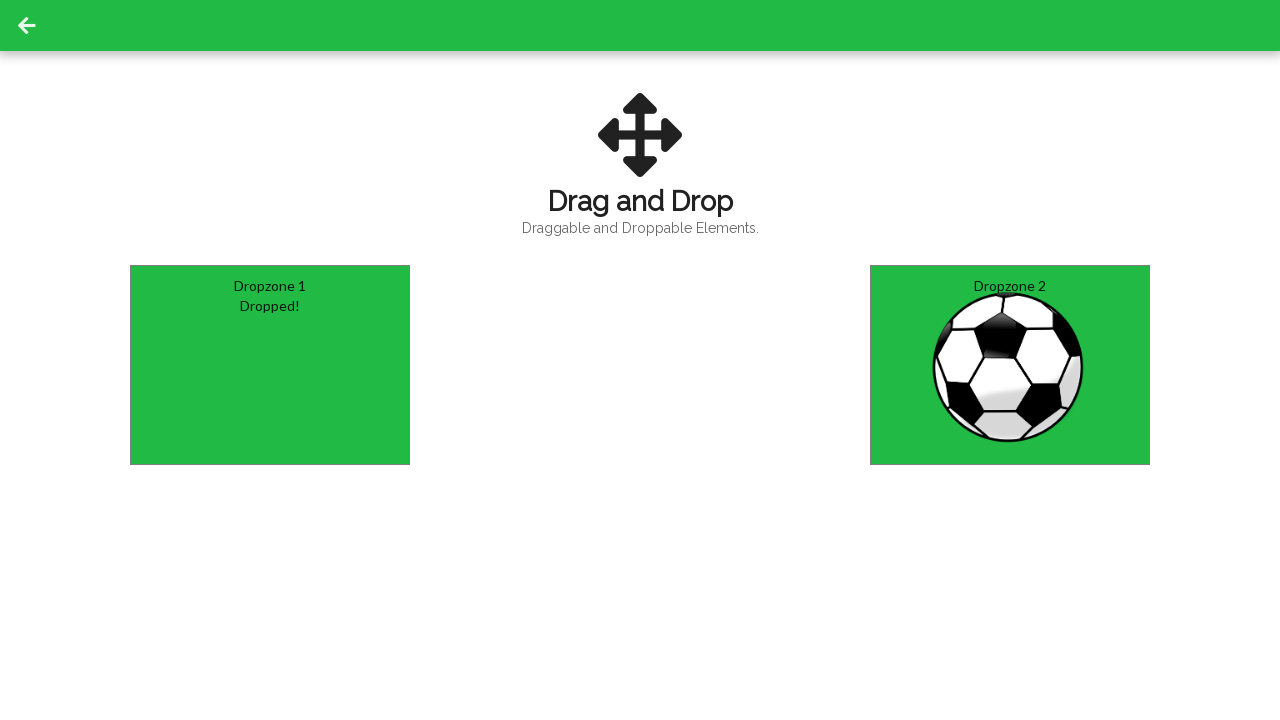